Tests various form elements on an automation practice page including checkbox selection, text input, and radio button selection

Starting URL: https://rahulshettyacademy.com/AutomationPractice/

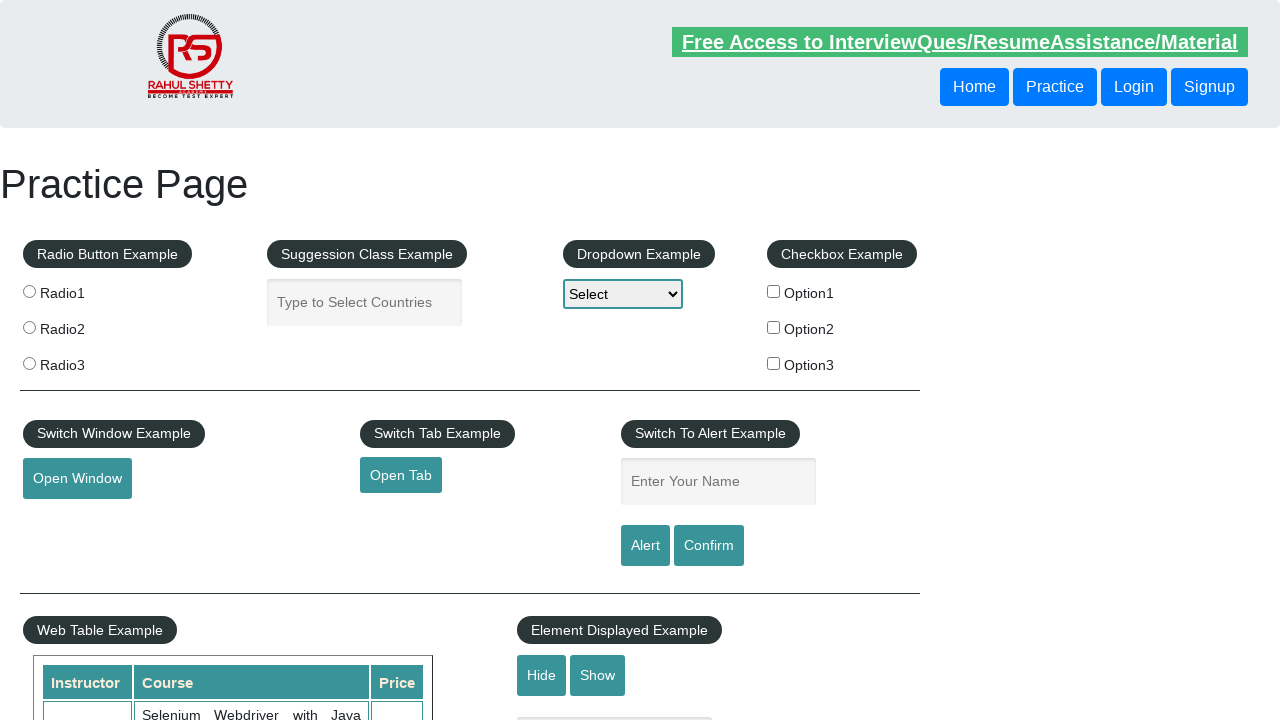

Clicked checkbox option 1 at (774, 291) on #checkBoxOption1
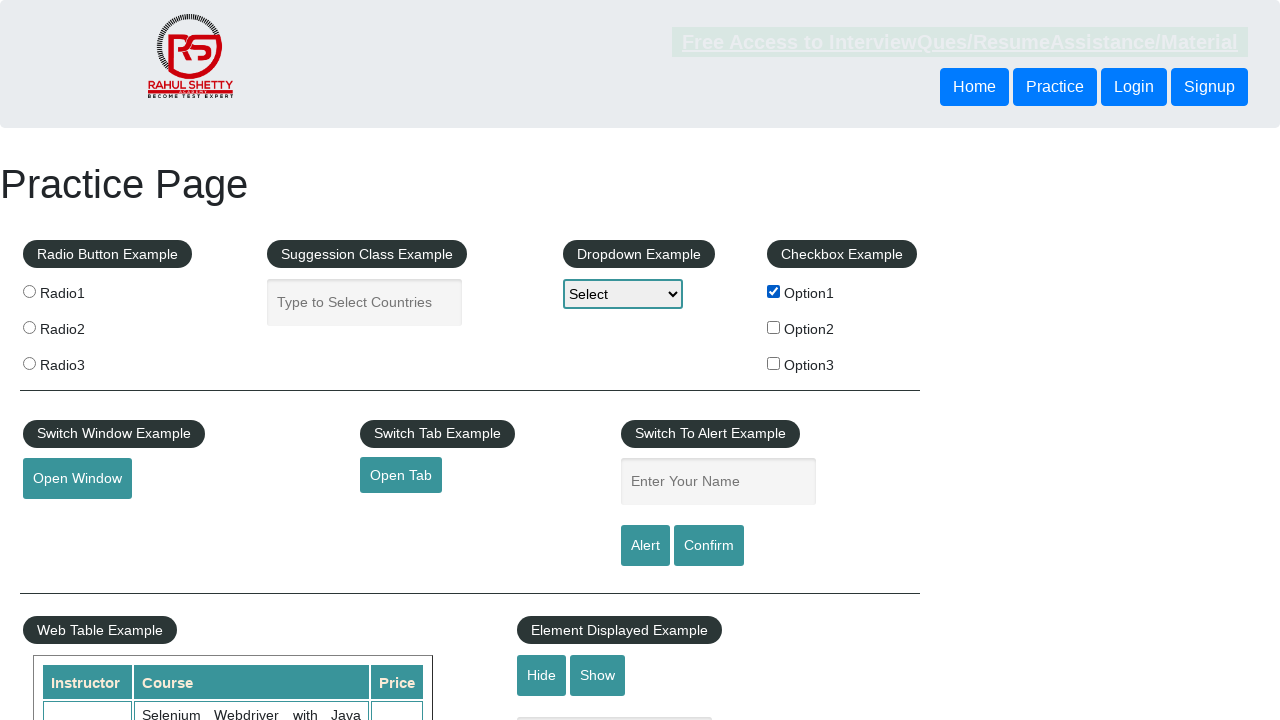

Entered 'Abu' in name text field on #name
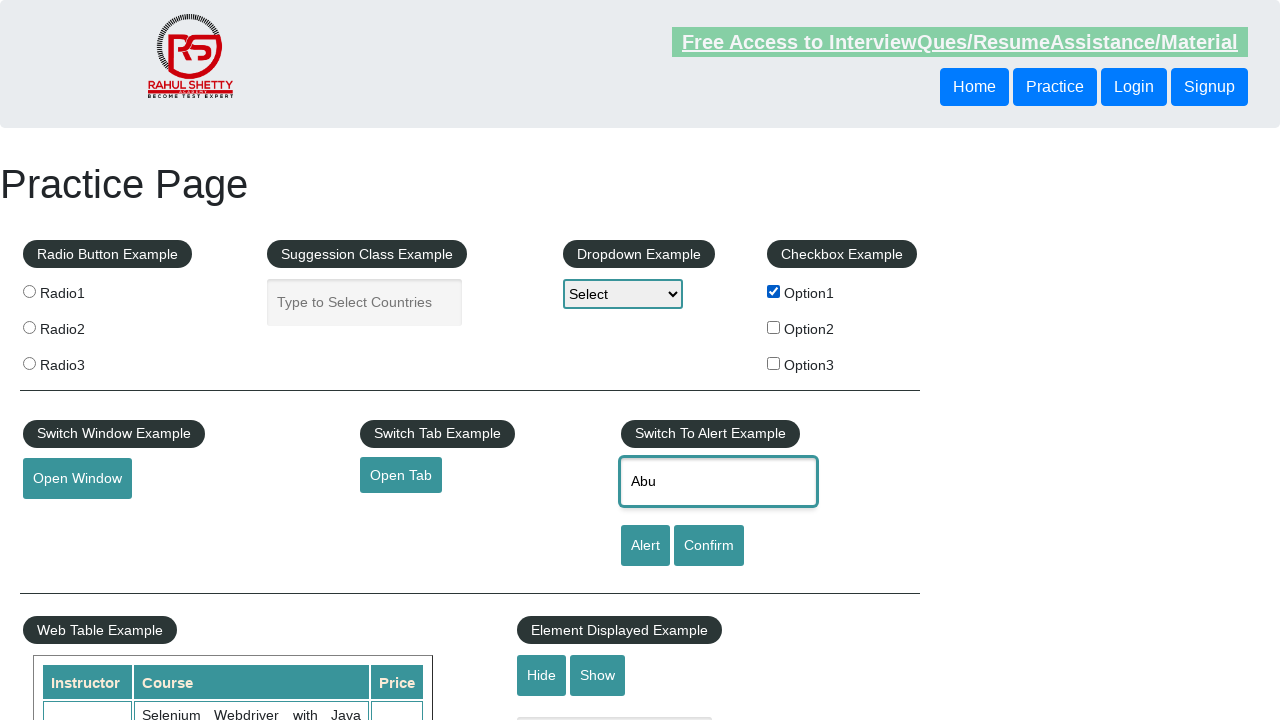

Selected radio button 2 at (29, 327) on input[name='radioButton'][value='radio2']
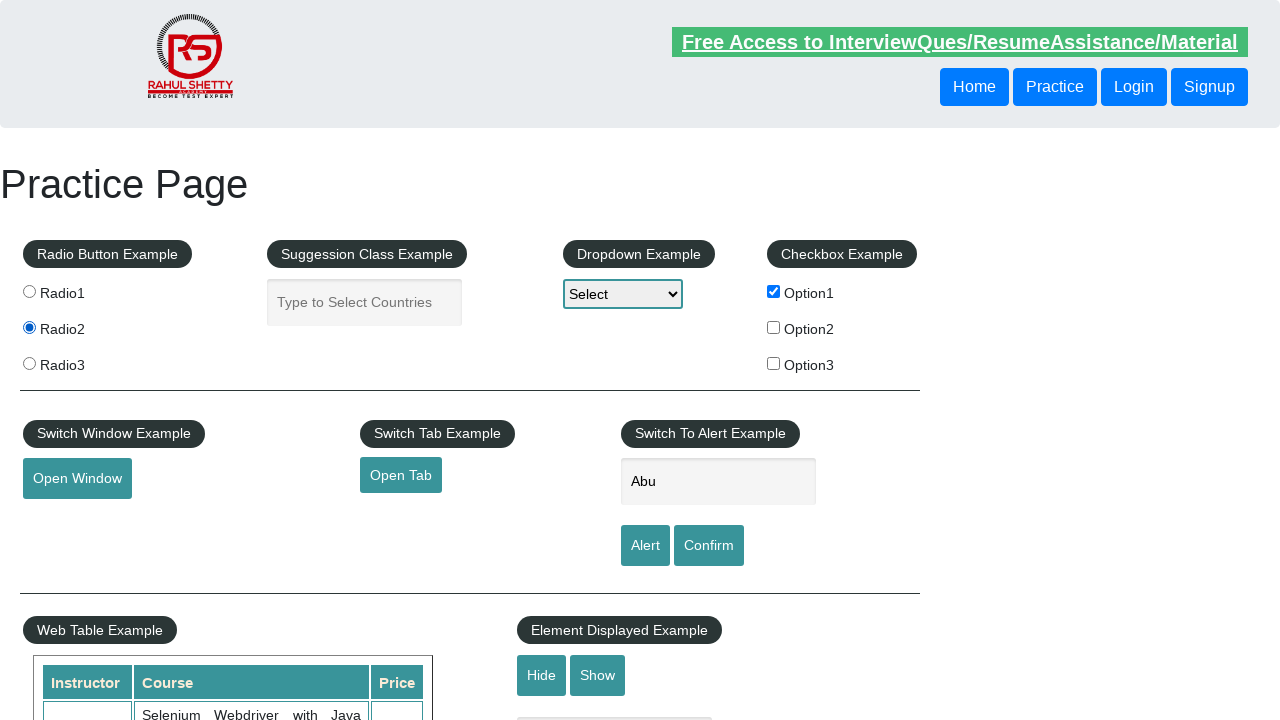

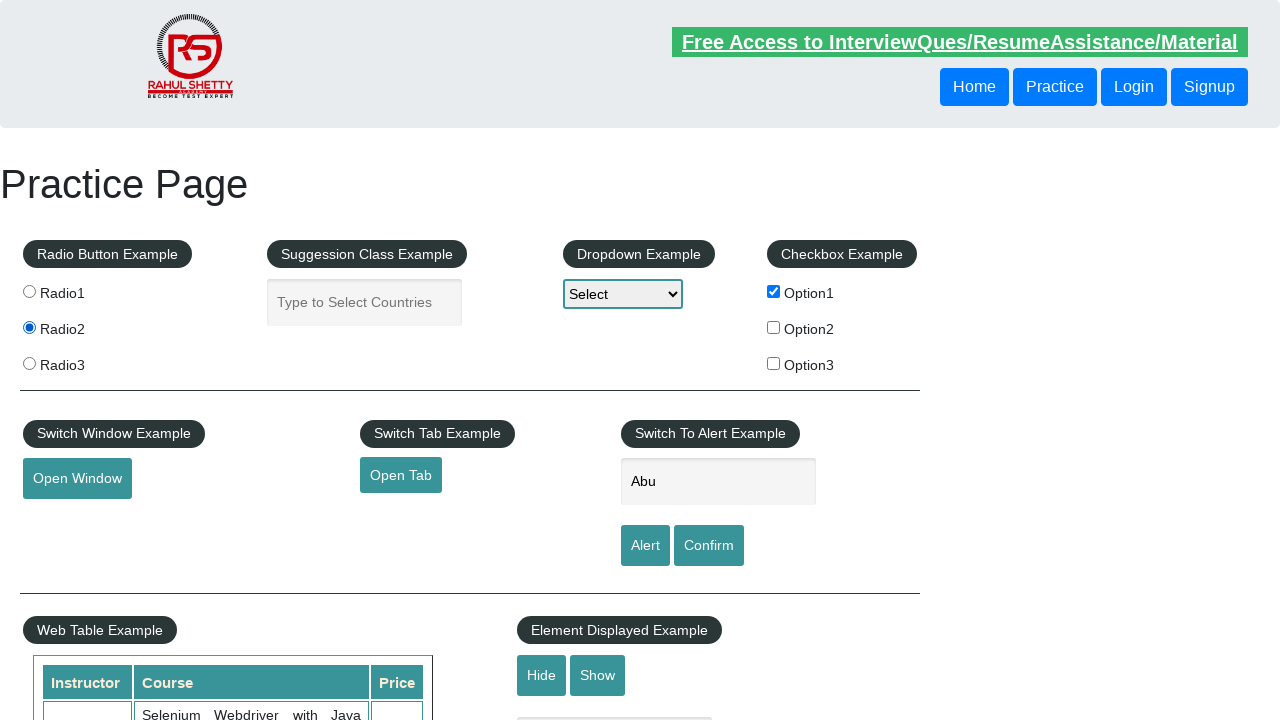